Automates searching for wild chickpea SNP data by selecting wild crop type, search parameters, entering a gene ID, and submitting the search form.

Starting URL: https://cegresources.icrisat.org/cicerseq/?page_id=3605

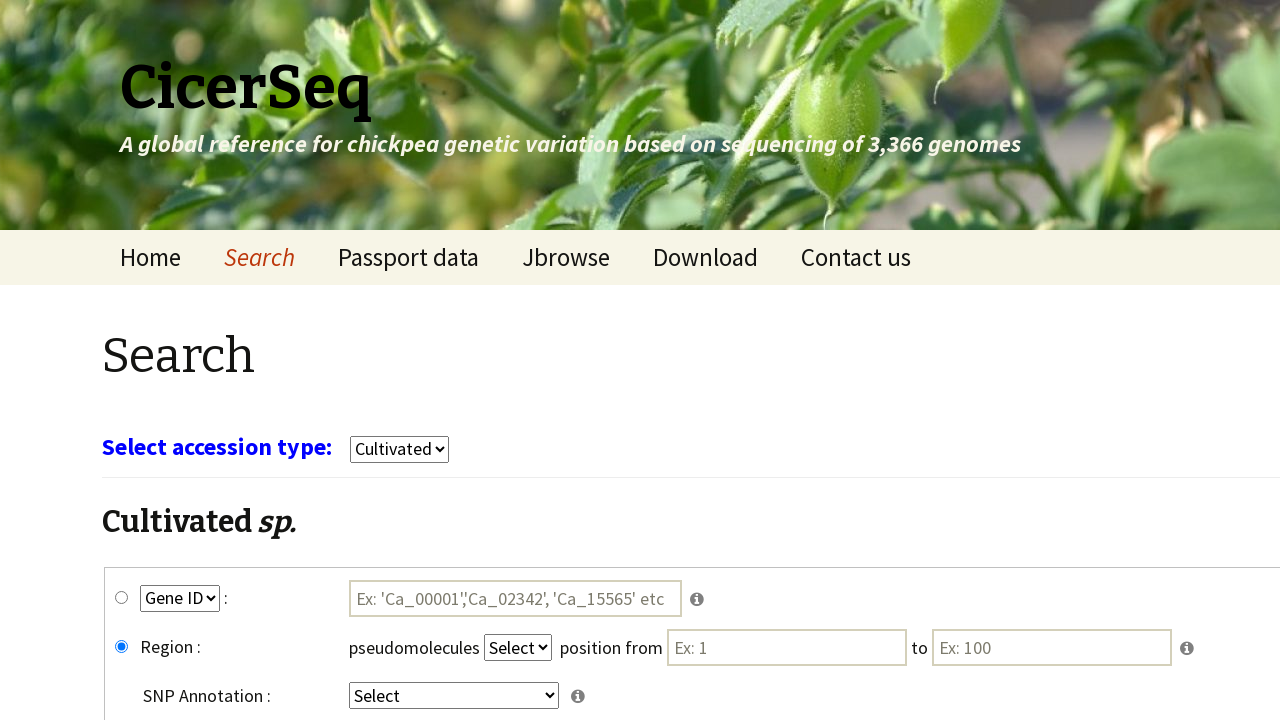

Waited for page to load with networkidle state
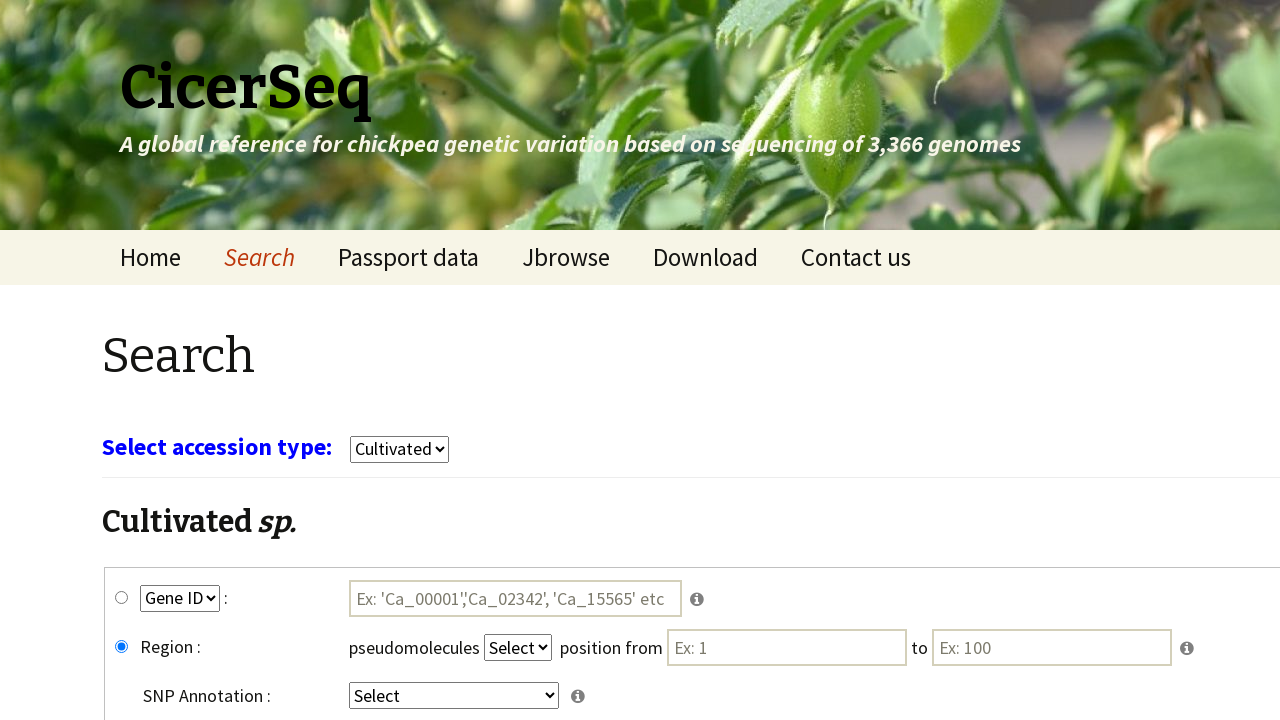

Selected 'wild' from crop type dropdown on select[name='select_crop']
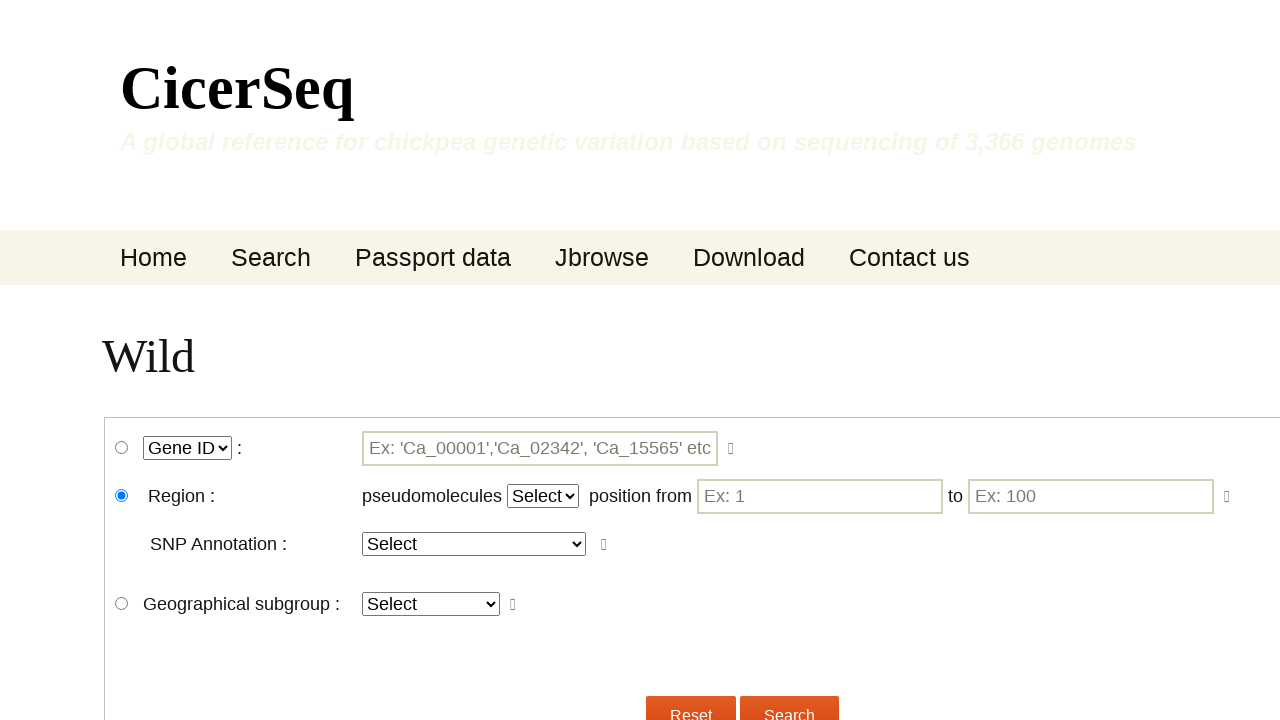

Clicked wgene_snp radio button to select wild gene SNP search at (122, 448) on #wgene_snp
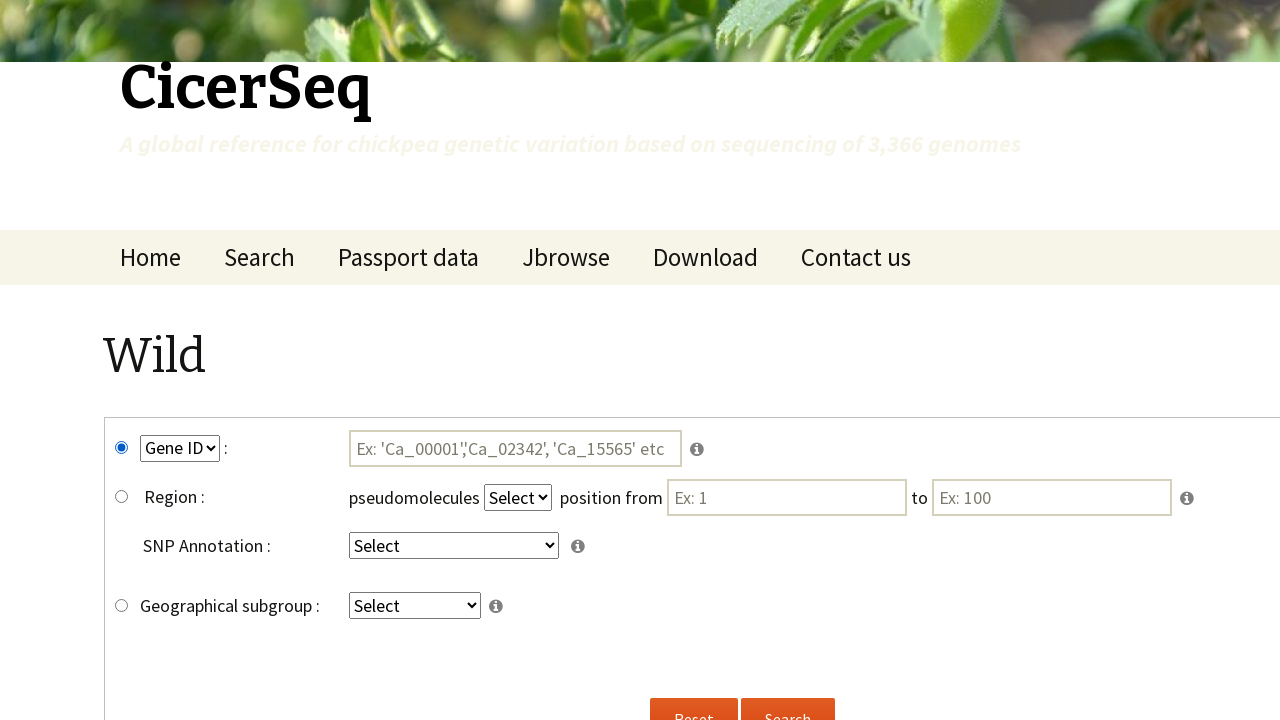

Selected 'GeneID' from key2 search parameter dropdown on select[name='key2']
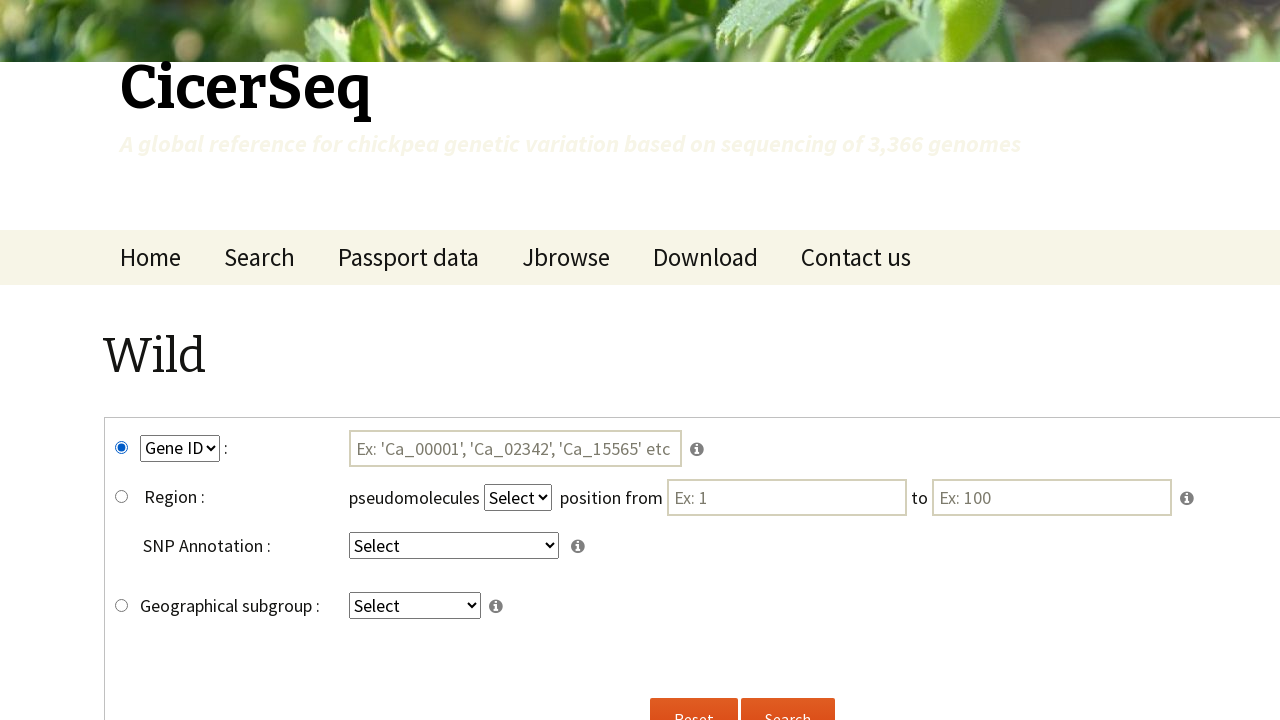

Selected 'intergenic' from key4 dropdown on select[name='key4']
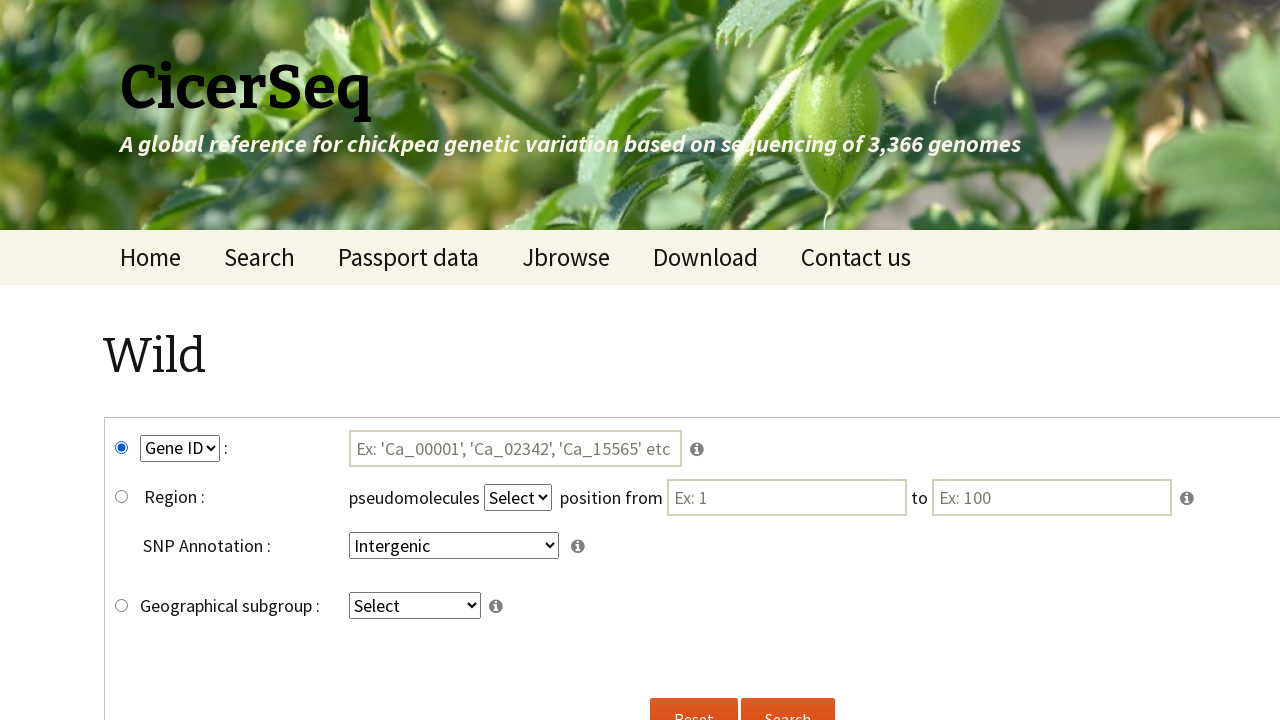

Entered gene ID 'Ca_00004' in the search field on #tmp3
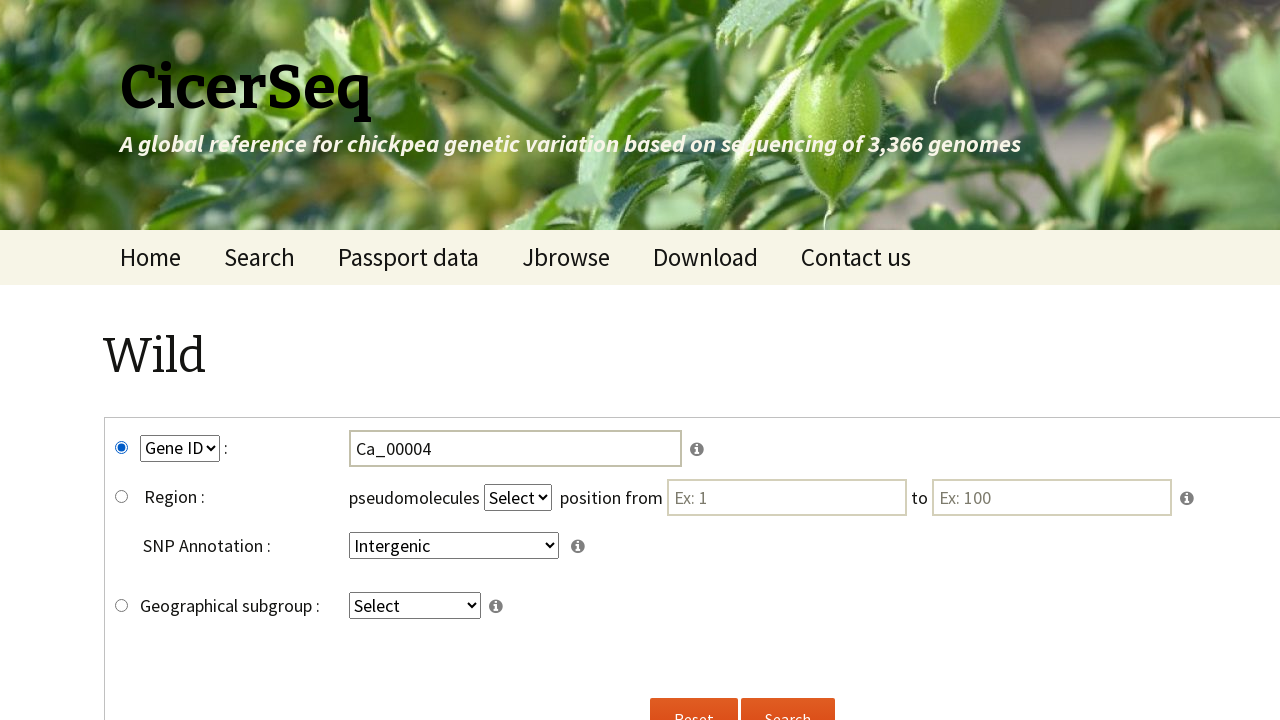

Clicked wild search submit button to execute the search at (788, 698) on input[name='submitw']
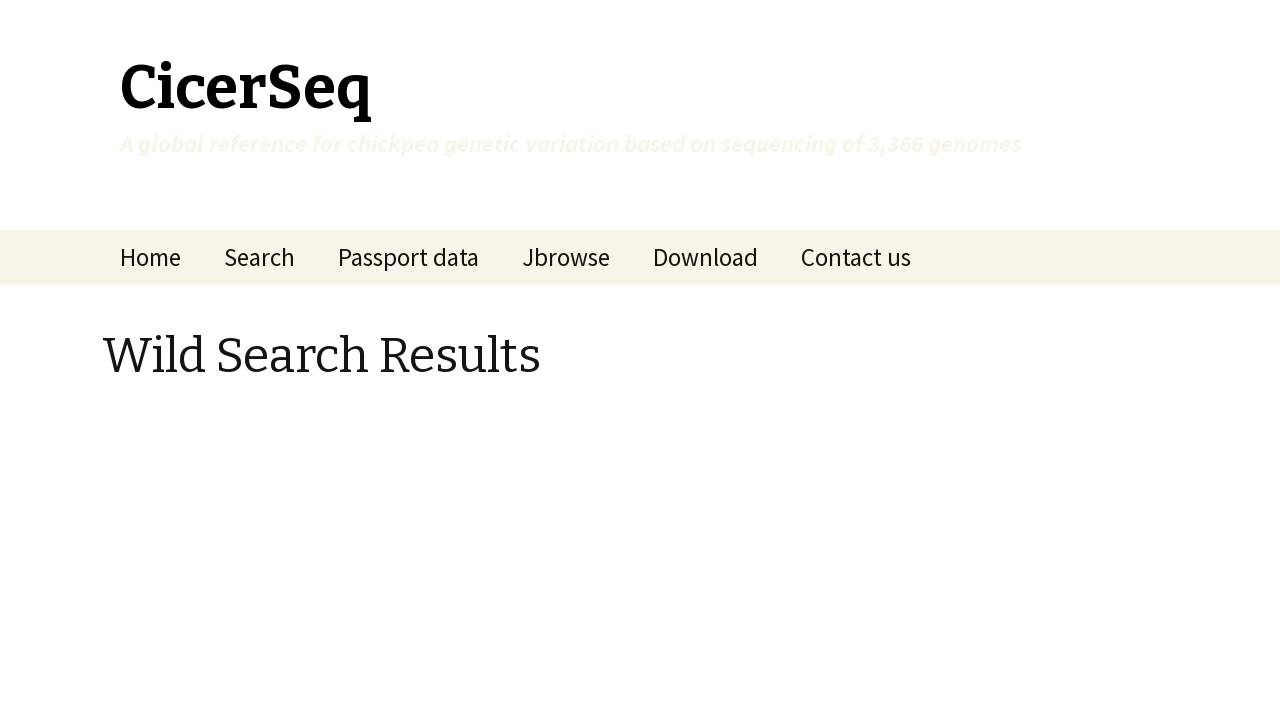

Waited for search results to load with networkidle state
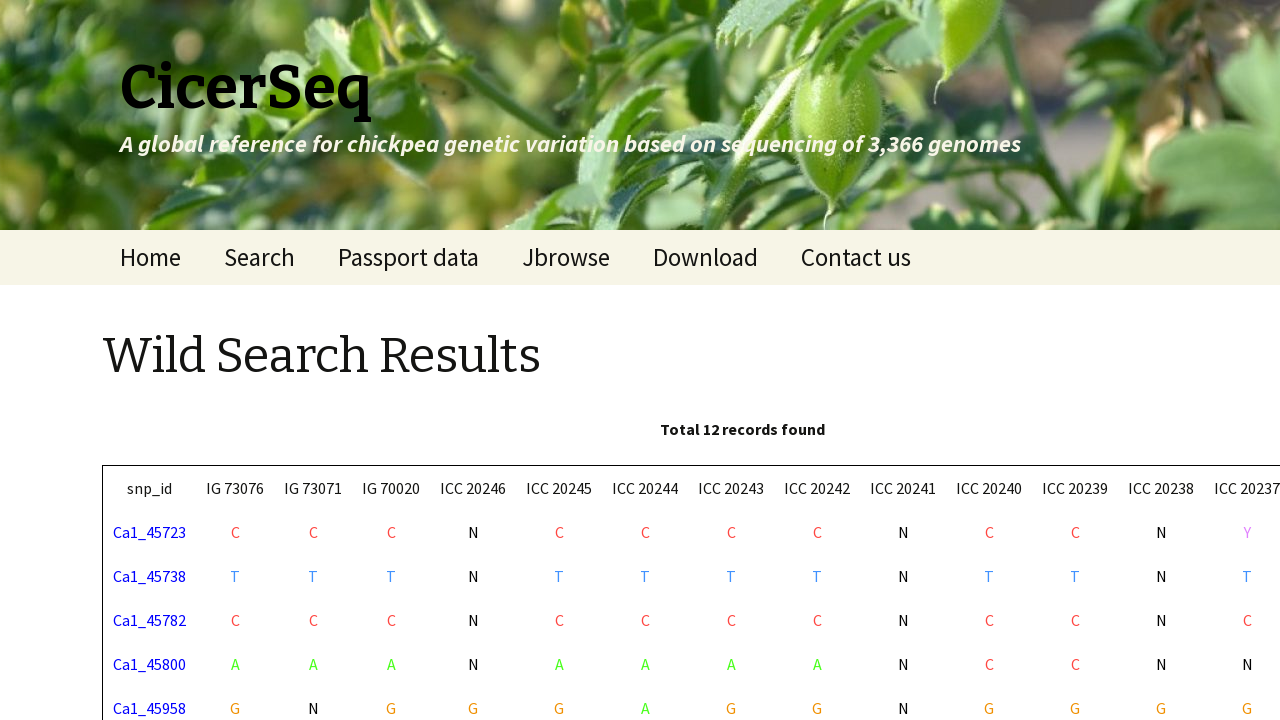

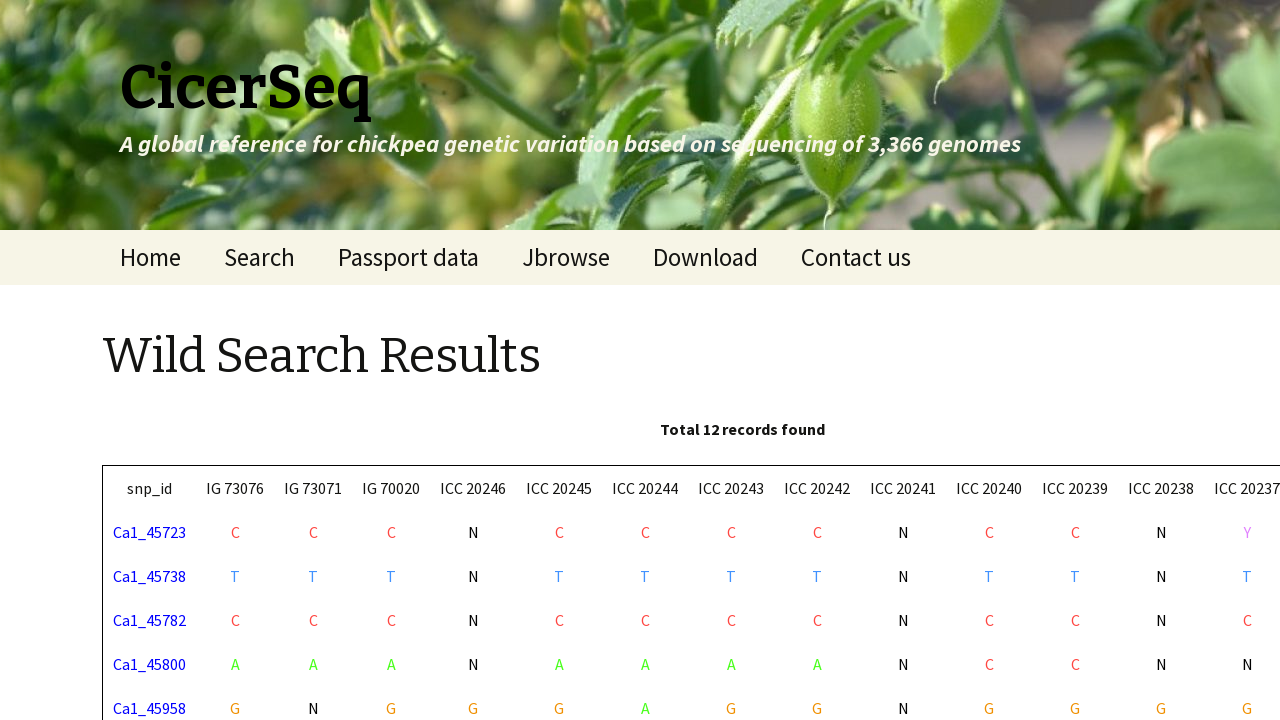